Tests drag-and-drop functionality by dragging a football element to two different drop zones and verifying the drop was successful by checking the text changes to "Dropped!"

Starting URL: https://training-support.net/webelements/drag-drop

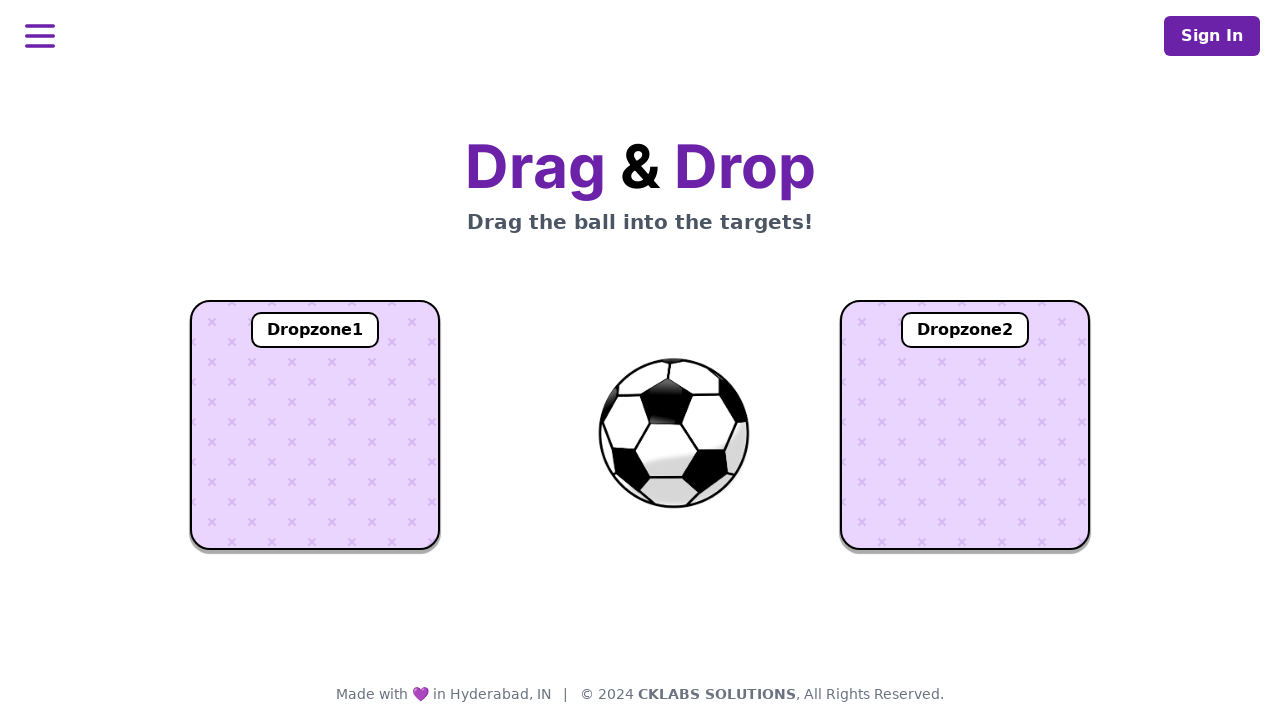

Located football element
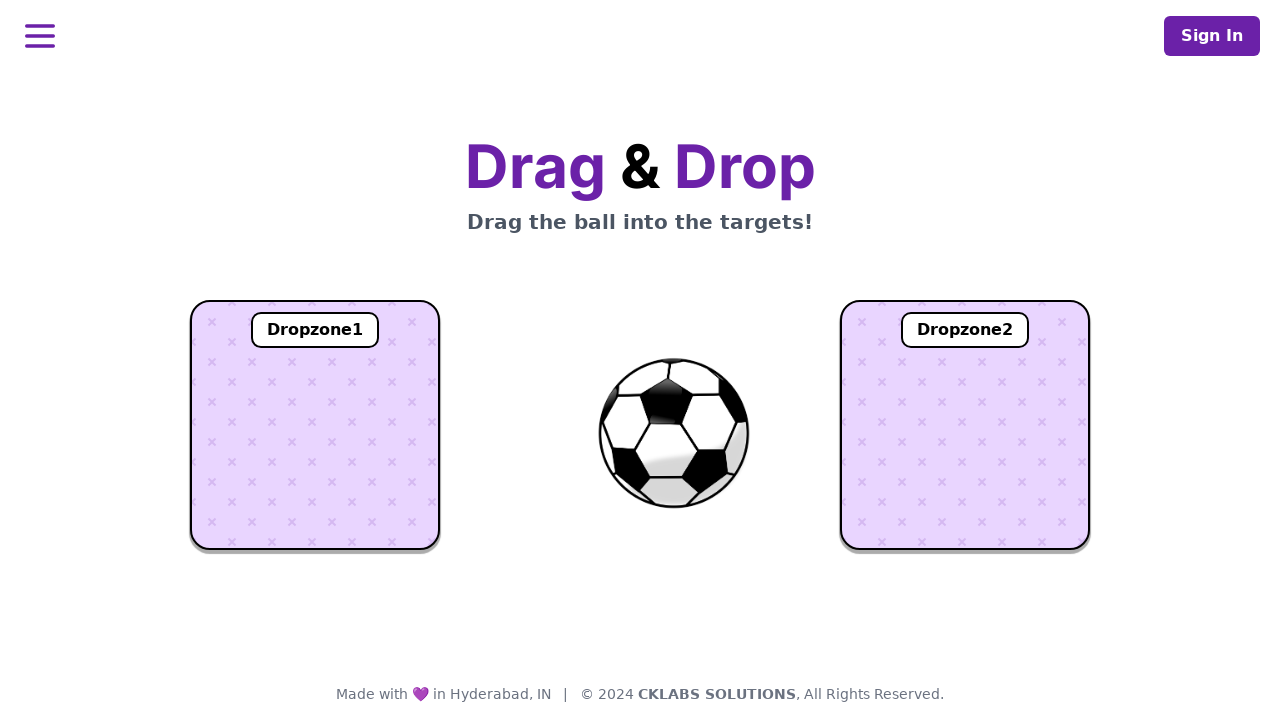

Located dropzone 1 element
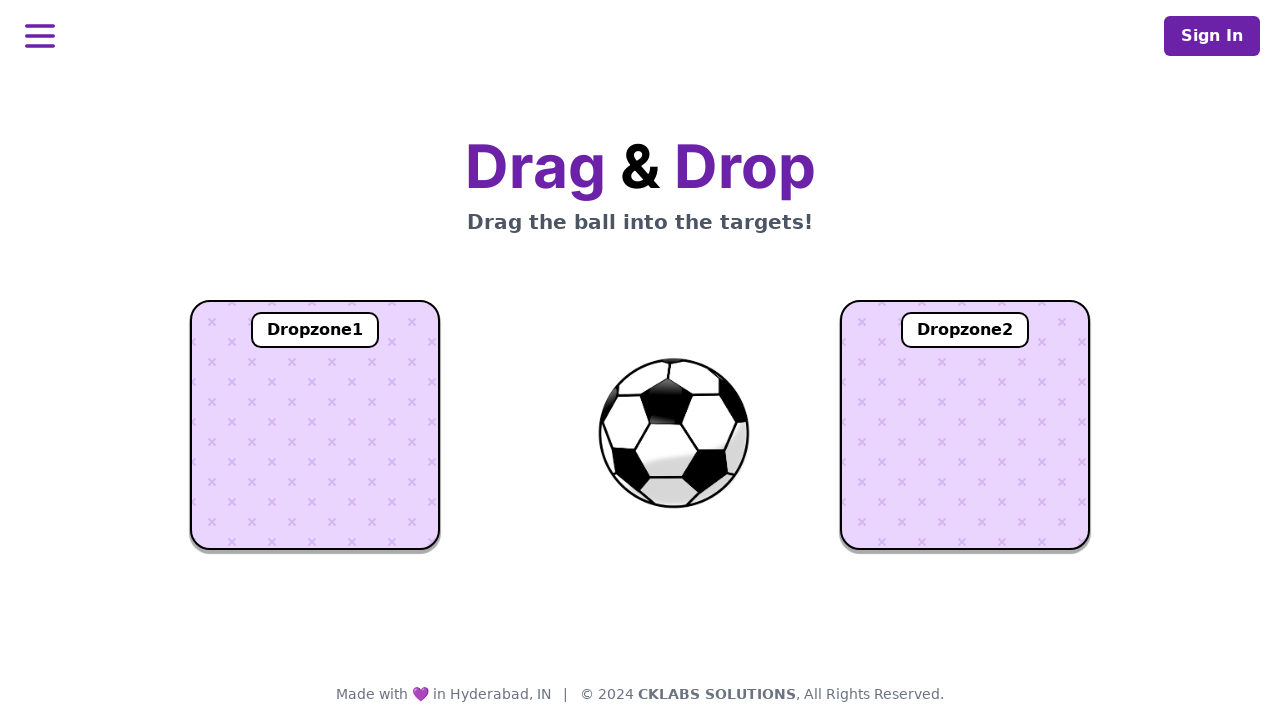

Located dropzone 2 element
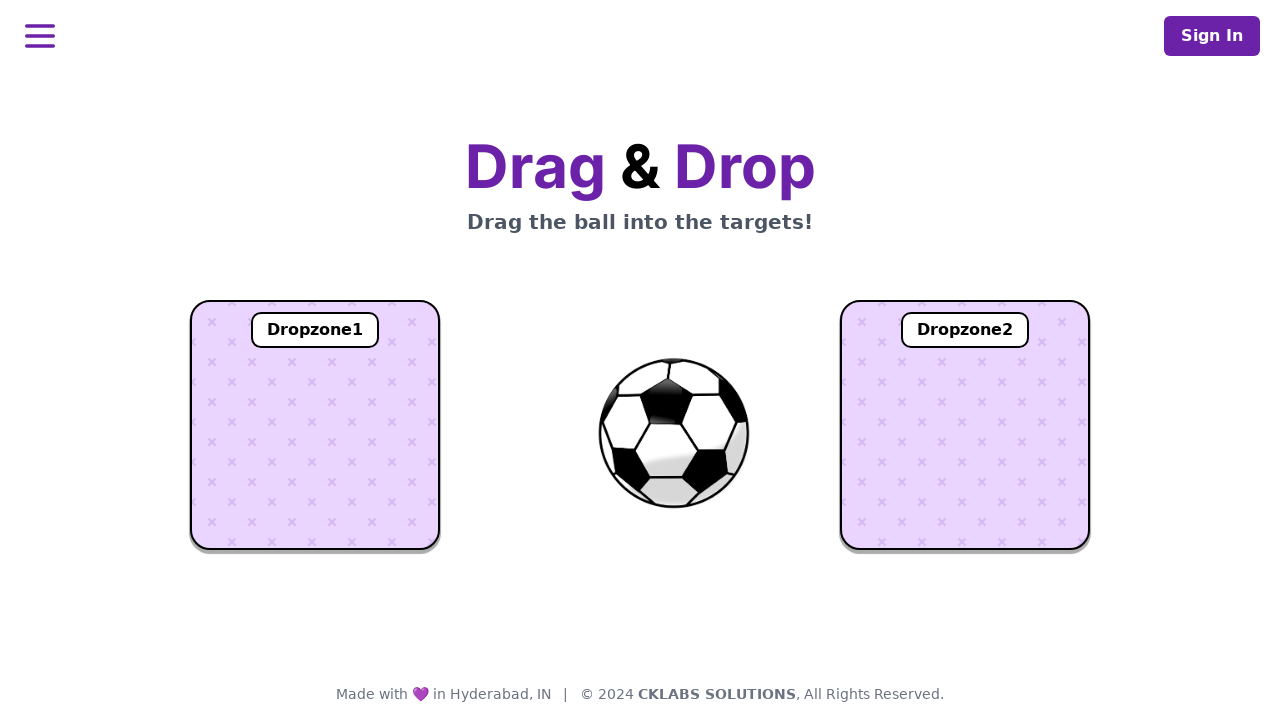

Dragged football element to dropzone 1 at (315, 425)
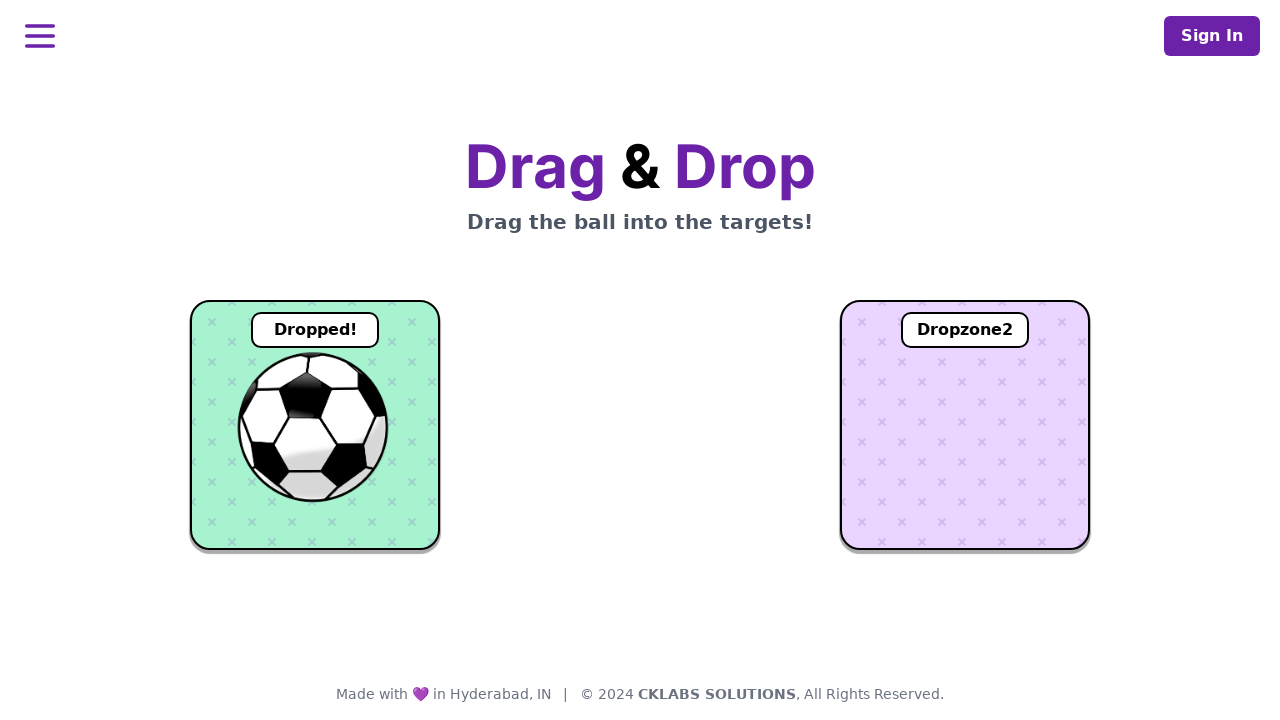

Verified football was dropped in dropzone 1 - text changed to 'Dropped!'
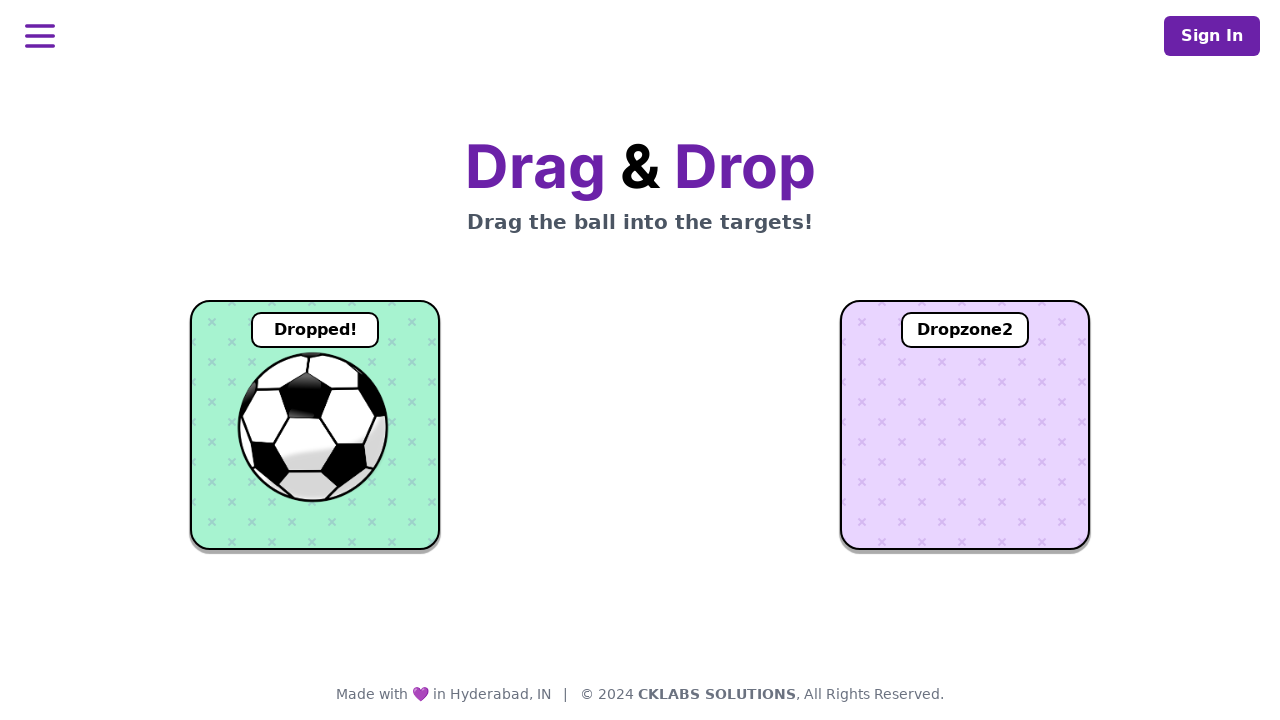

Dragged football element to dropzone 2 at (965, 425)
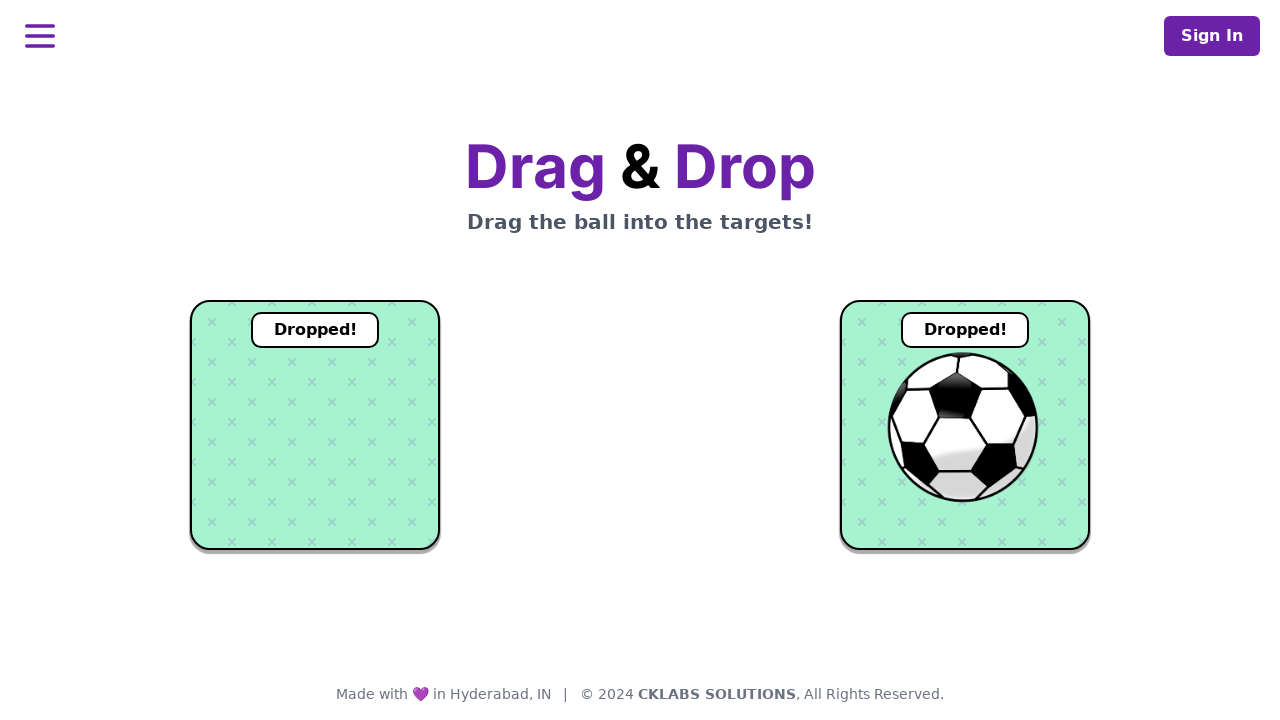

Verified football was dropped in dropzone 2 - text changed to 'Dropped!'
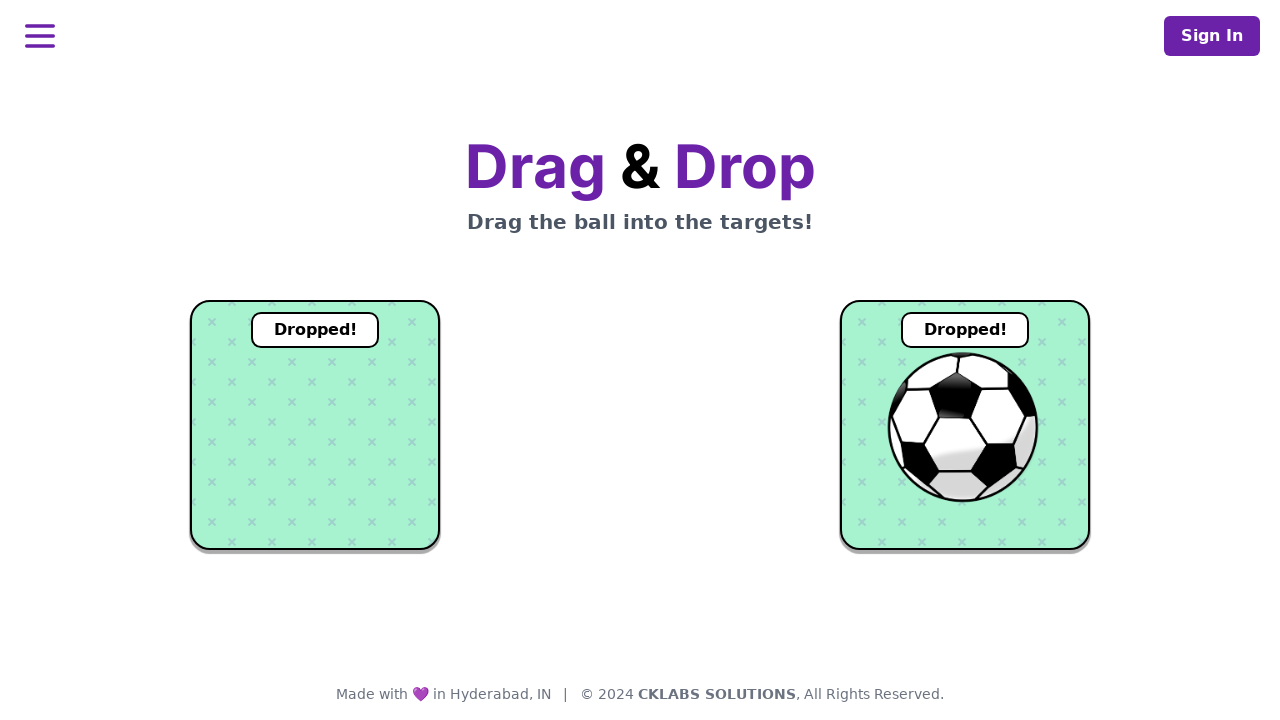

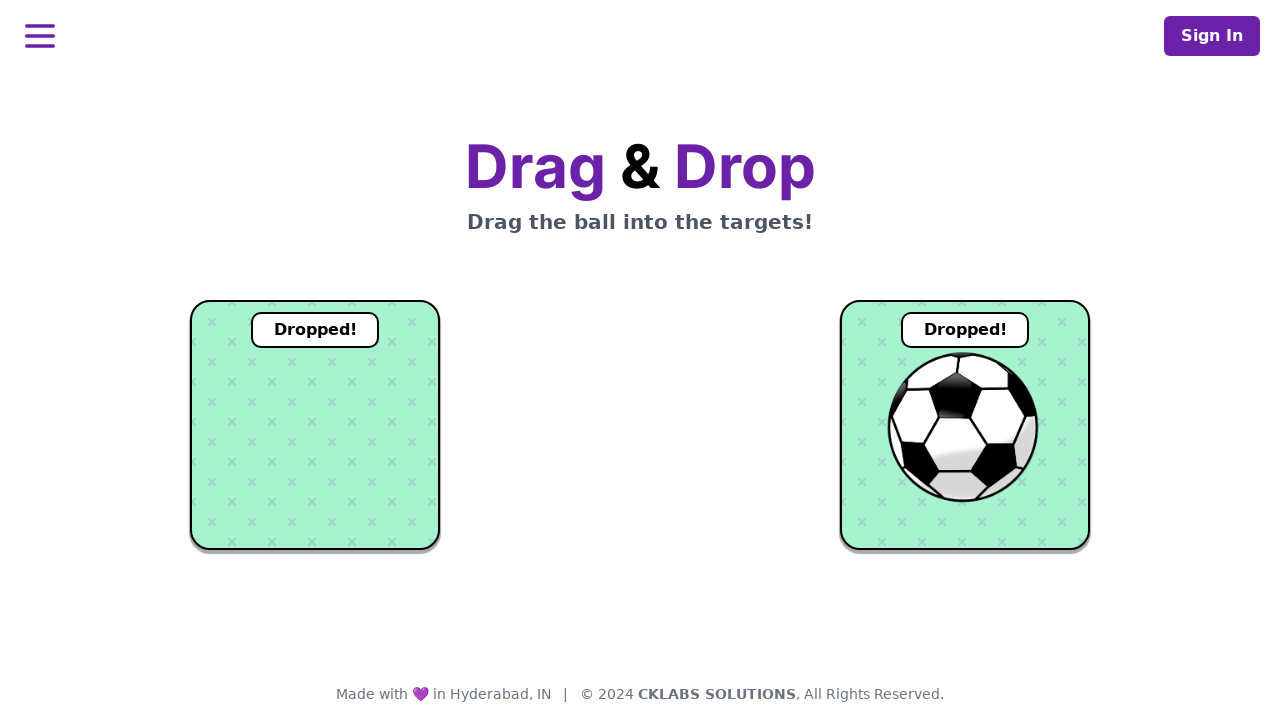